Tests that entering a number above 100 shows the error message "Number is too big", and documents a bug where 666 doesn't show an error

Starting URL: https://kristinek.github.io/site/tasks/enter_a_number

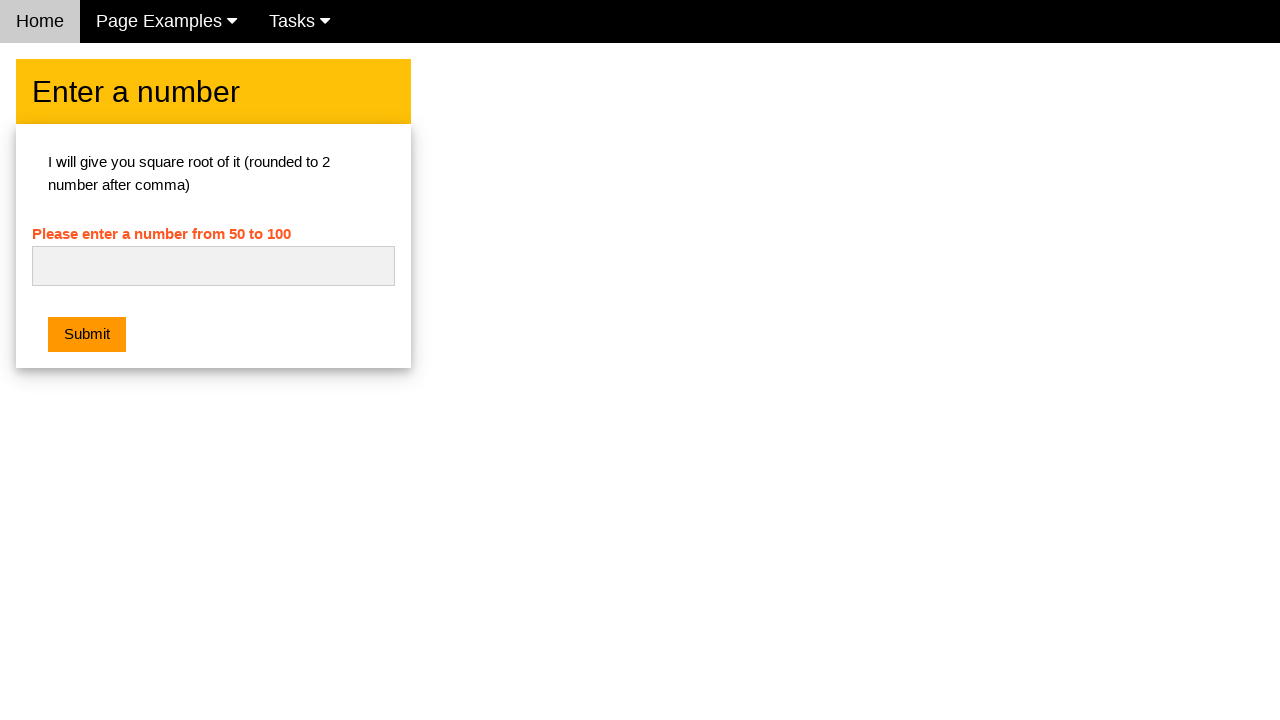

Navigated to enter_a_number task page
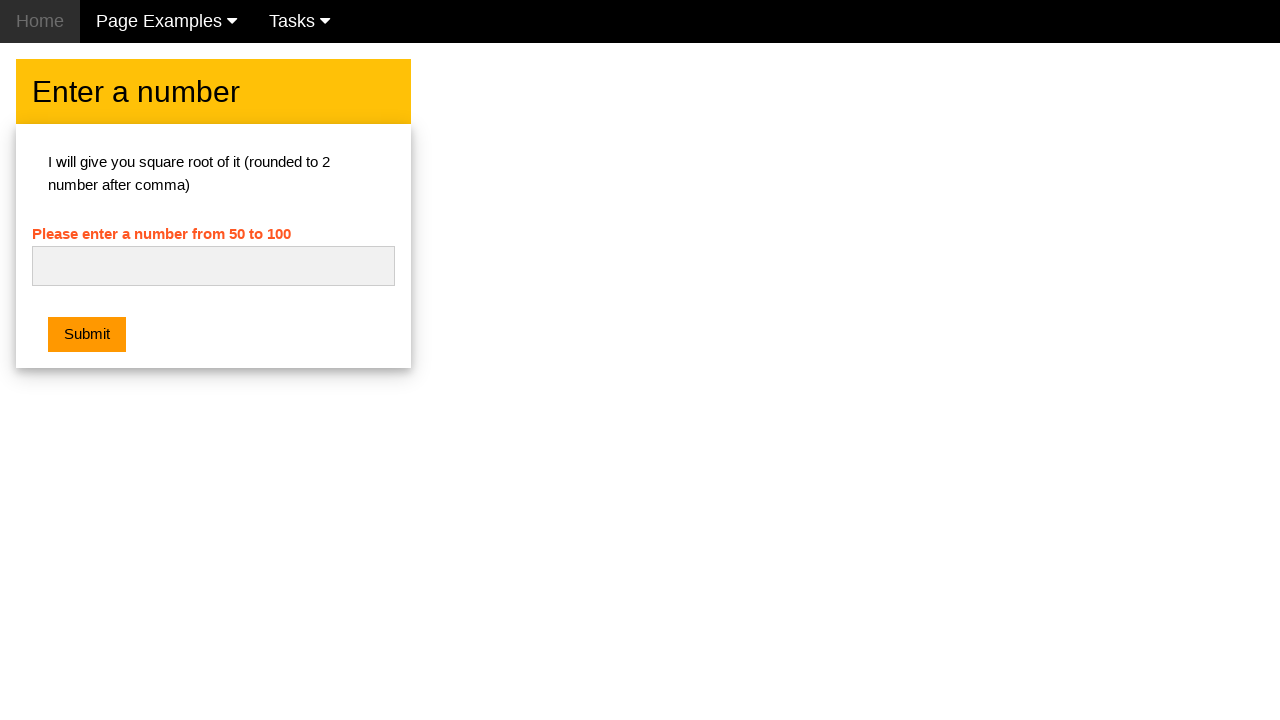

Entered 365 into the number field on #numb
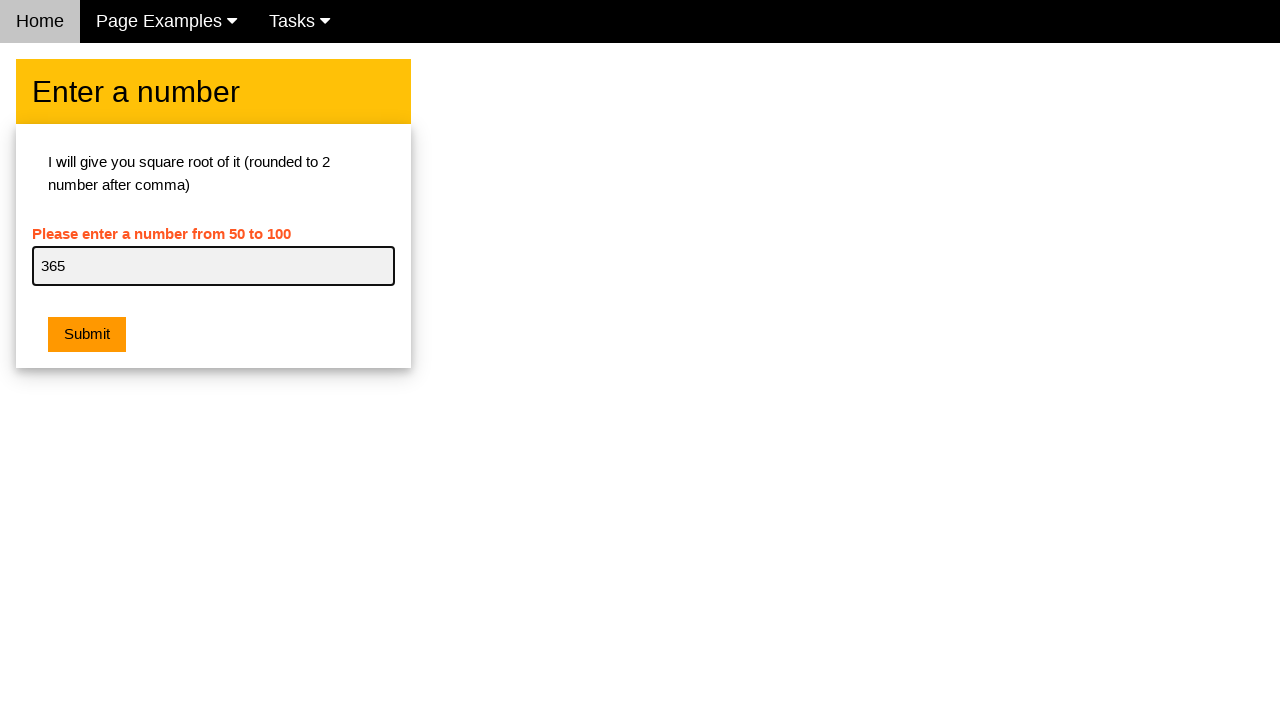

Clicked submit button after entering 365 at (87, 335) on .w3-btn
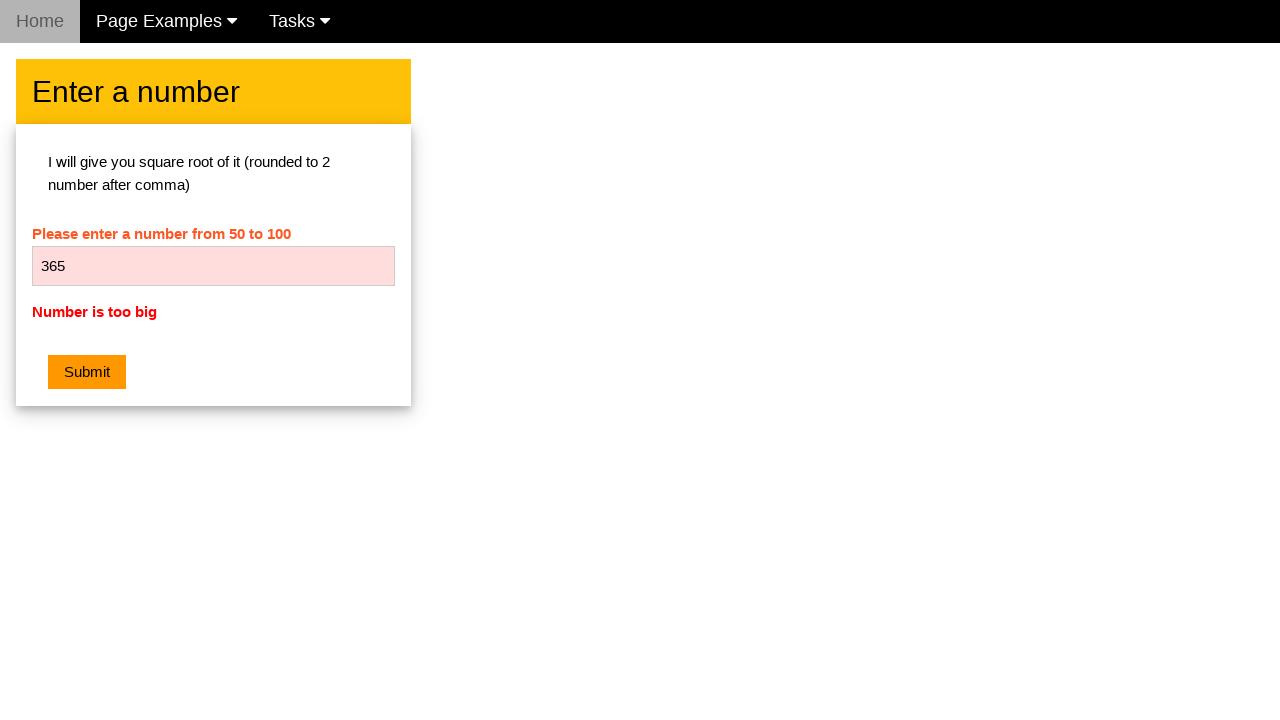

Verified error message 'Number is too big' is displayed for 365
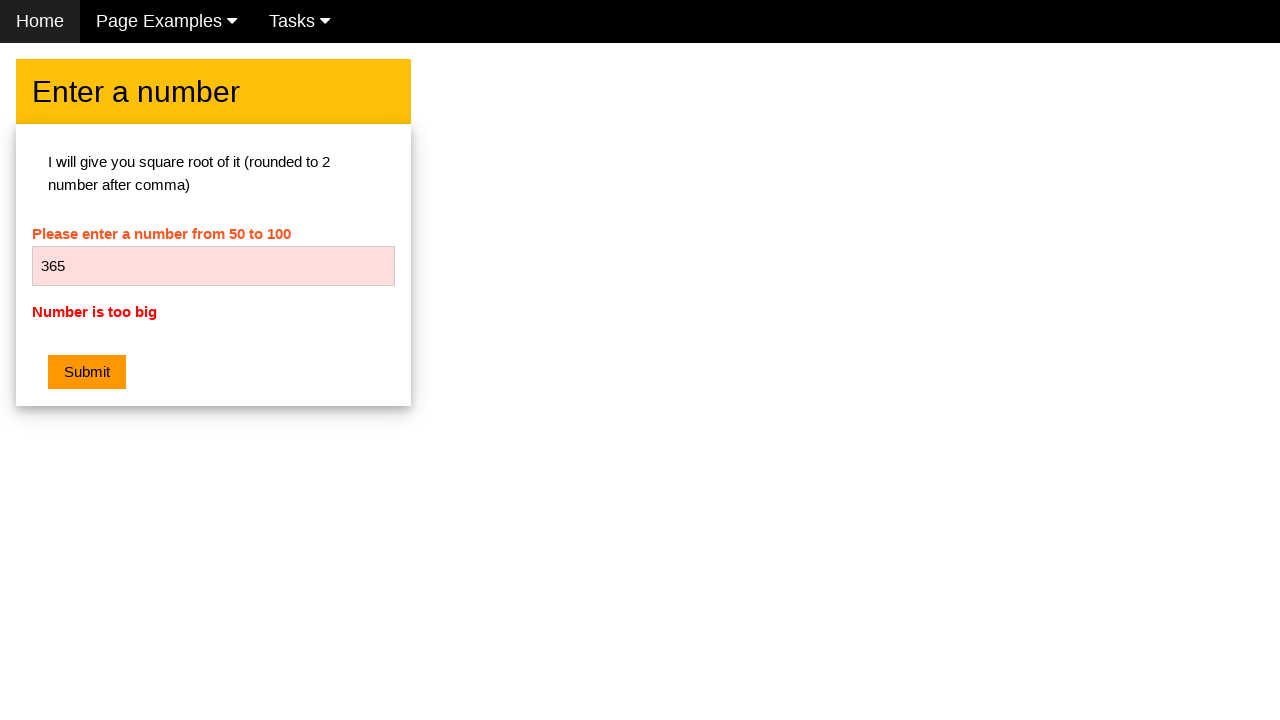

Cleared the number input field on #numb
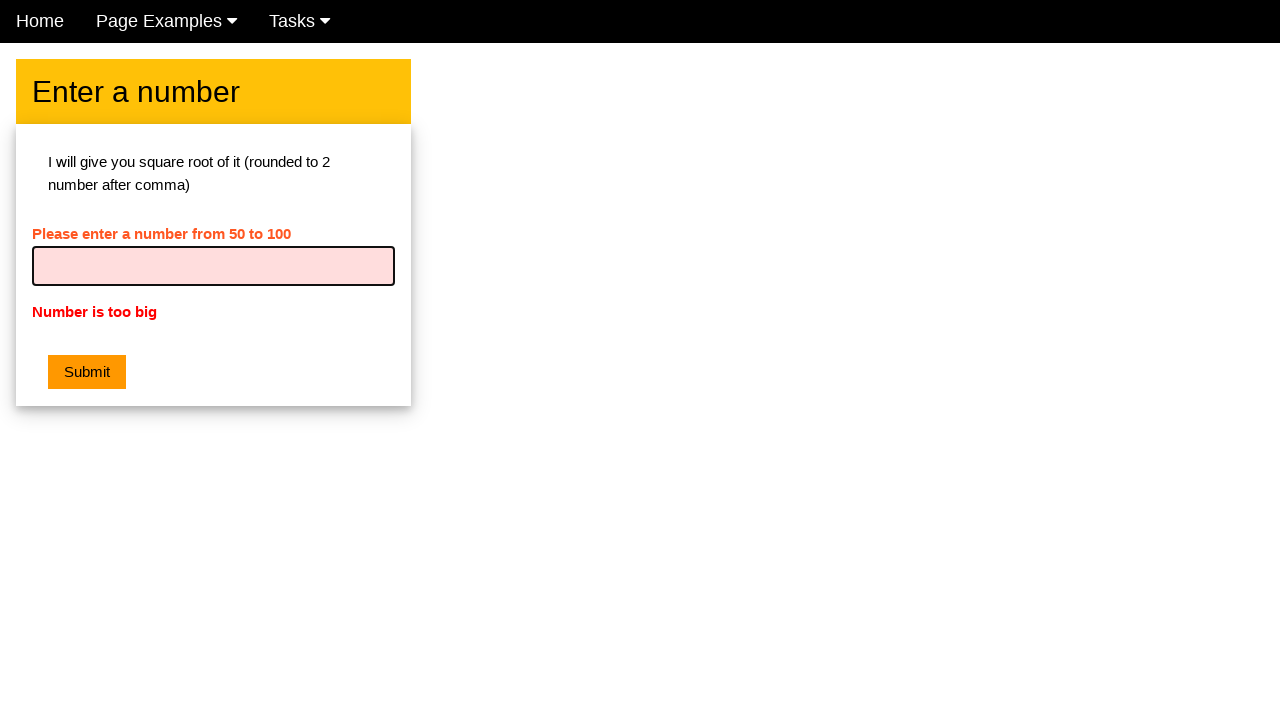

Entered 666 into the number field (bug test case) on #numb
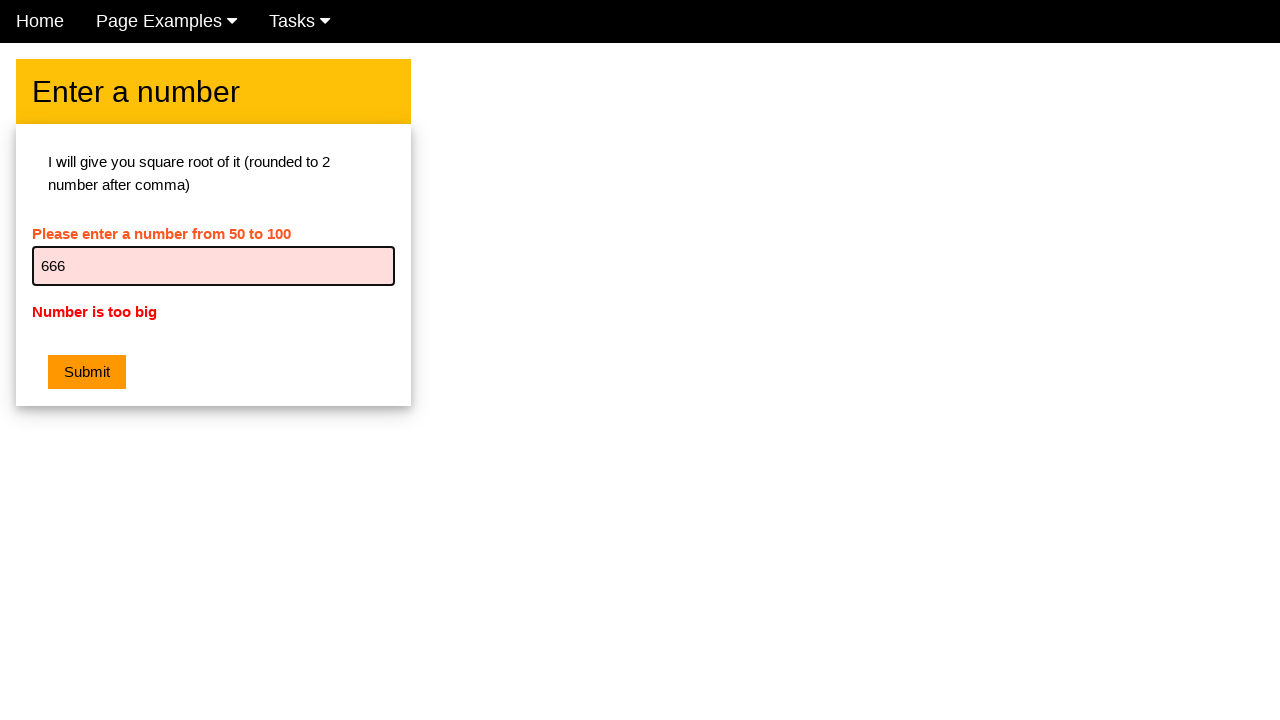

Clicked submit button after entering 666 at (87, 372) on .w3-btn
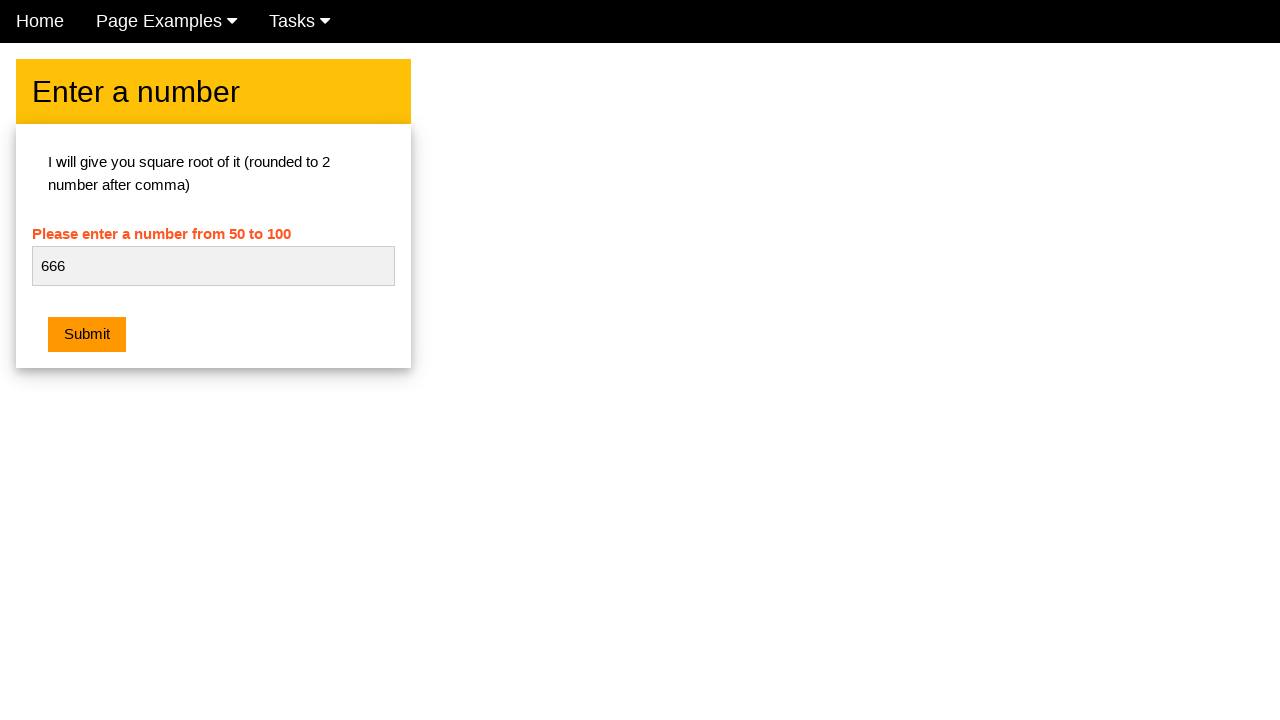

Verified no error message is shown for 666 (documenting bug where 666 should show error)
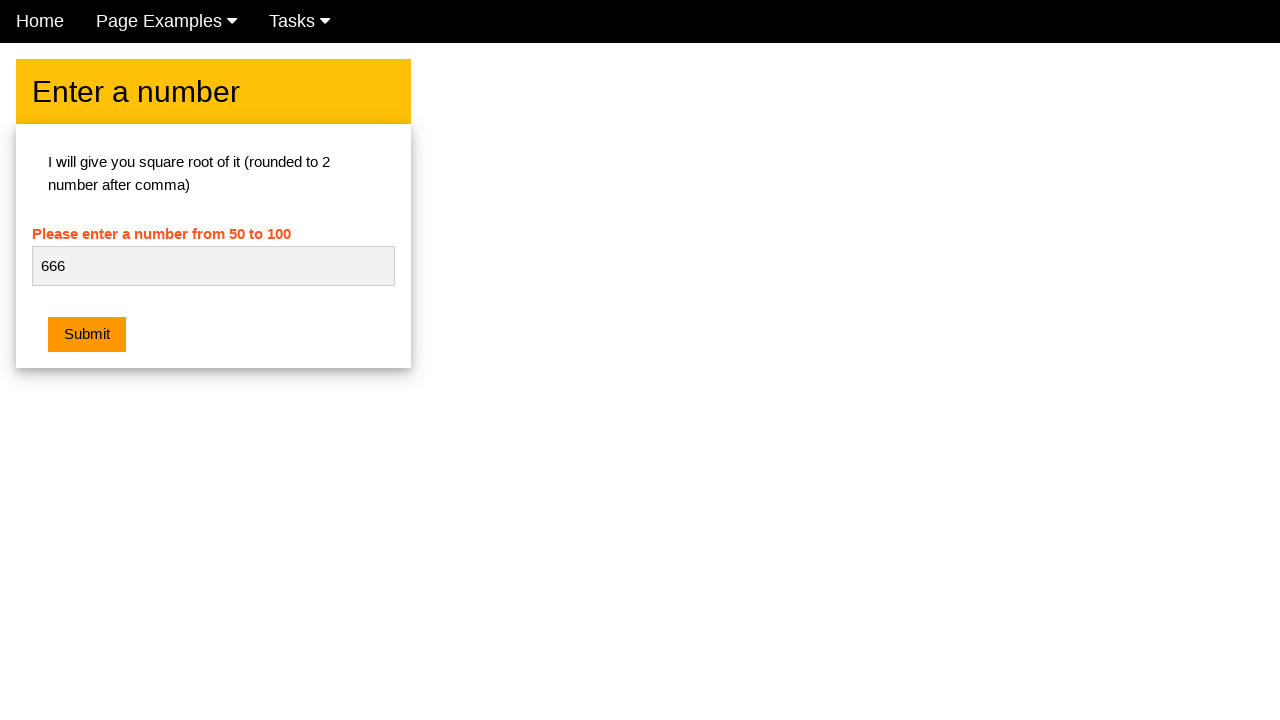

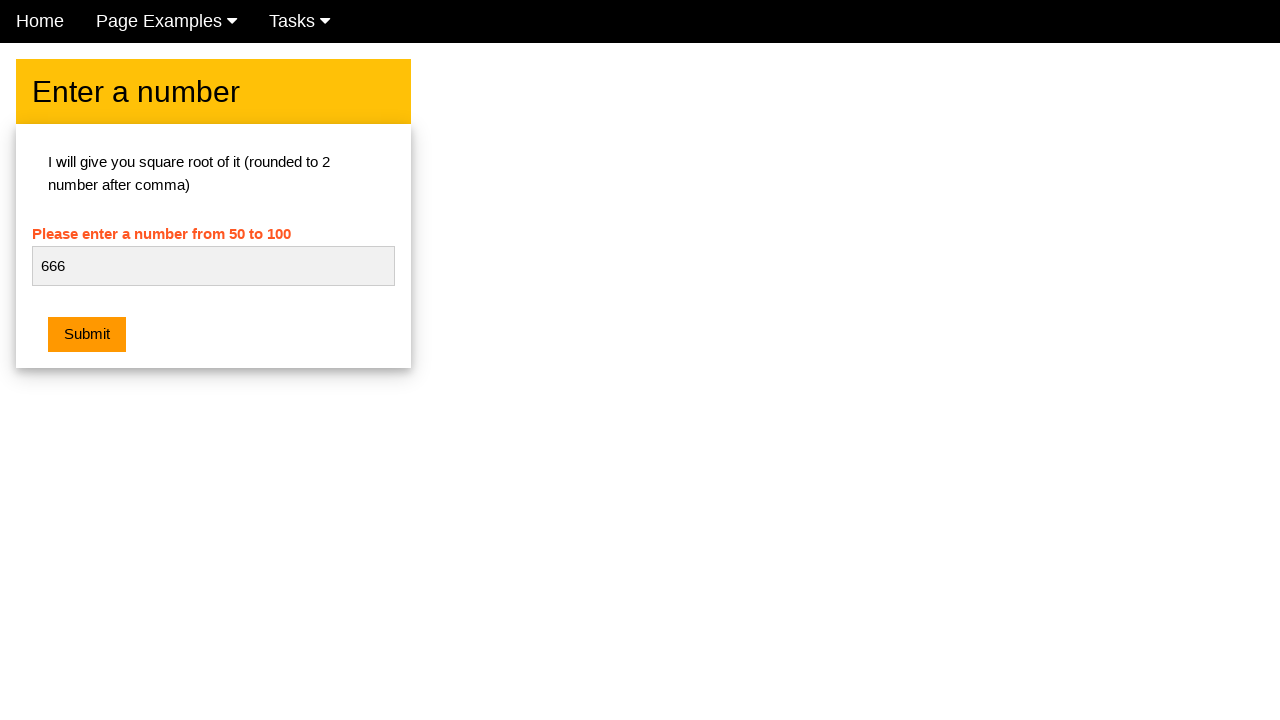